Tests the text box form on DemoQA by filling in name, email, current address, and permanent address fields and submitting the form

Starting URL: https://demoqa.com/text-box

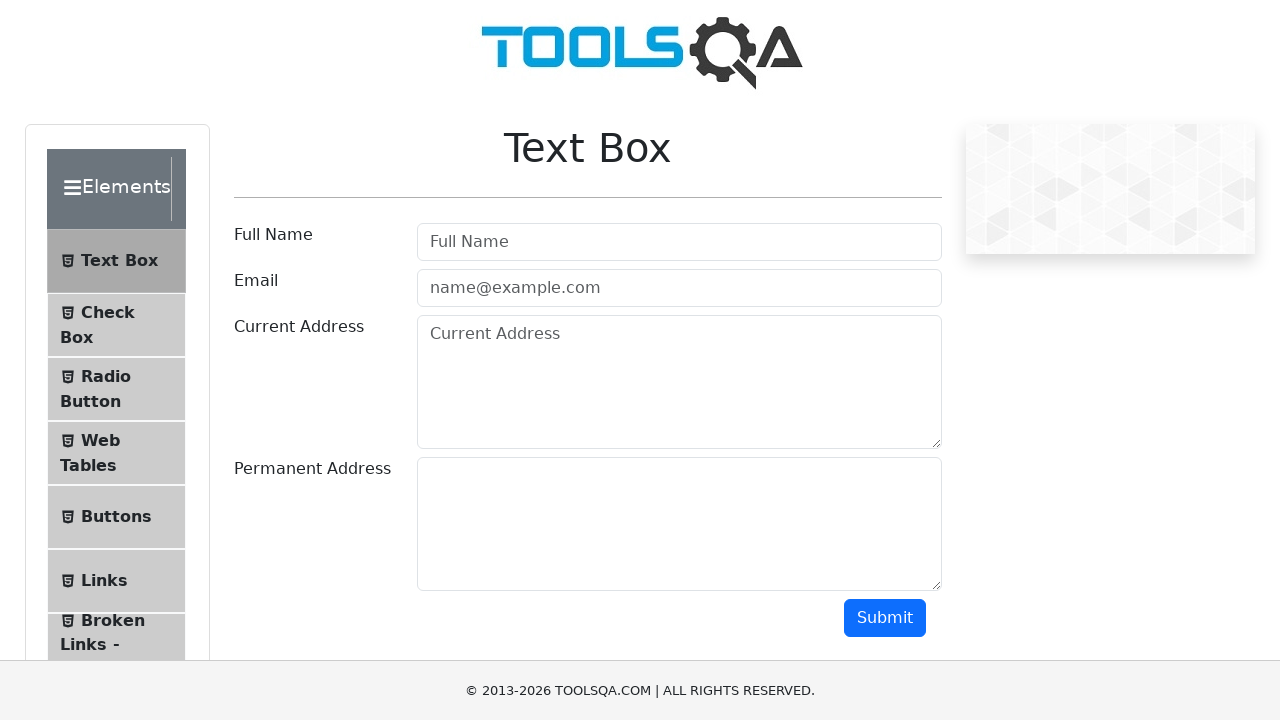

Filled Full Name field with 'John Smith' on input#userName
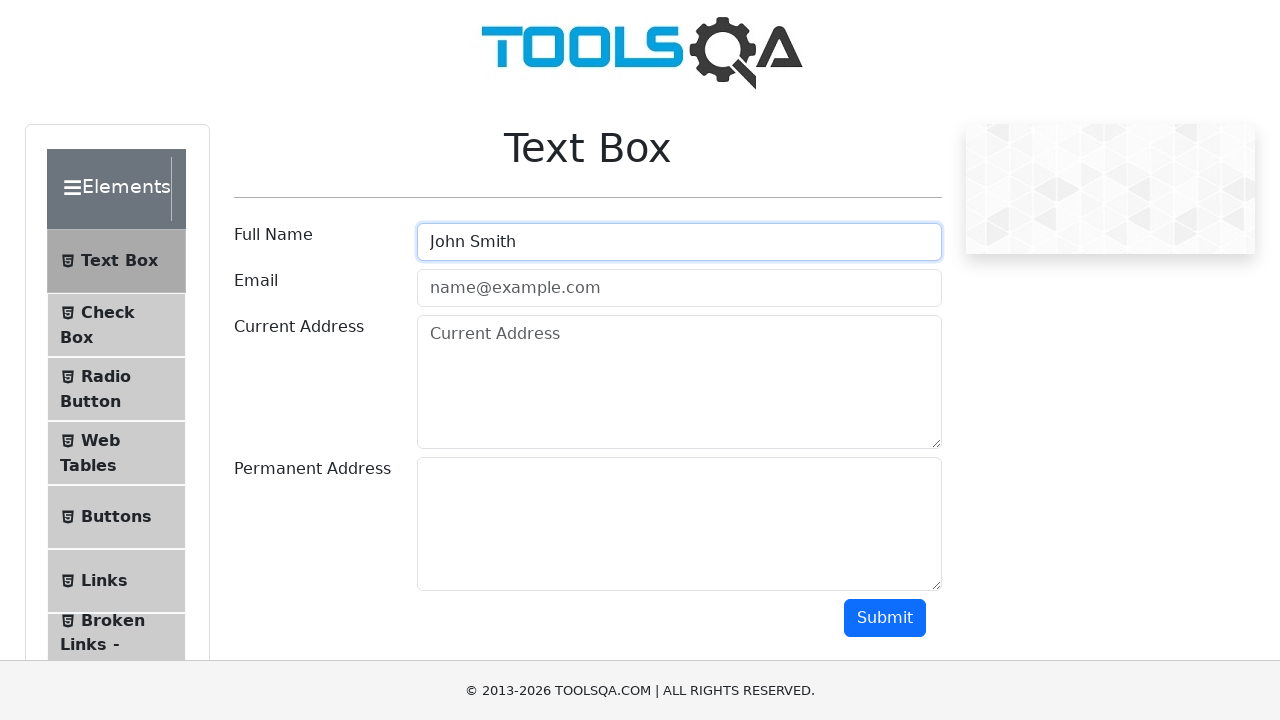

Filled Email field with 'john.smith@gmail.com' on input#userEmail
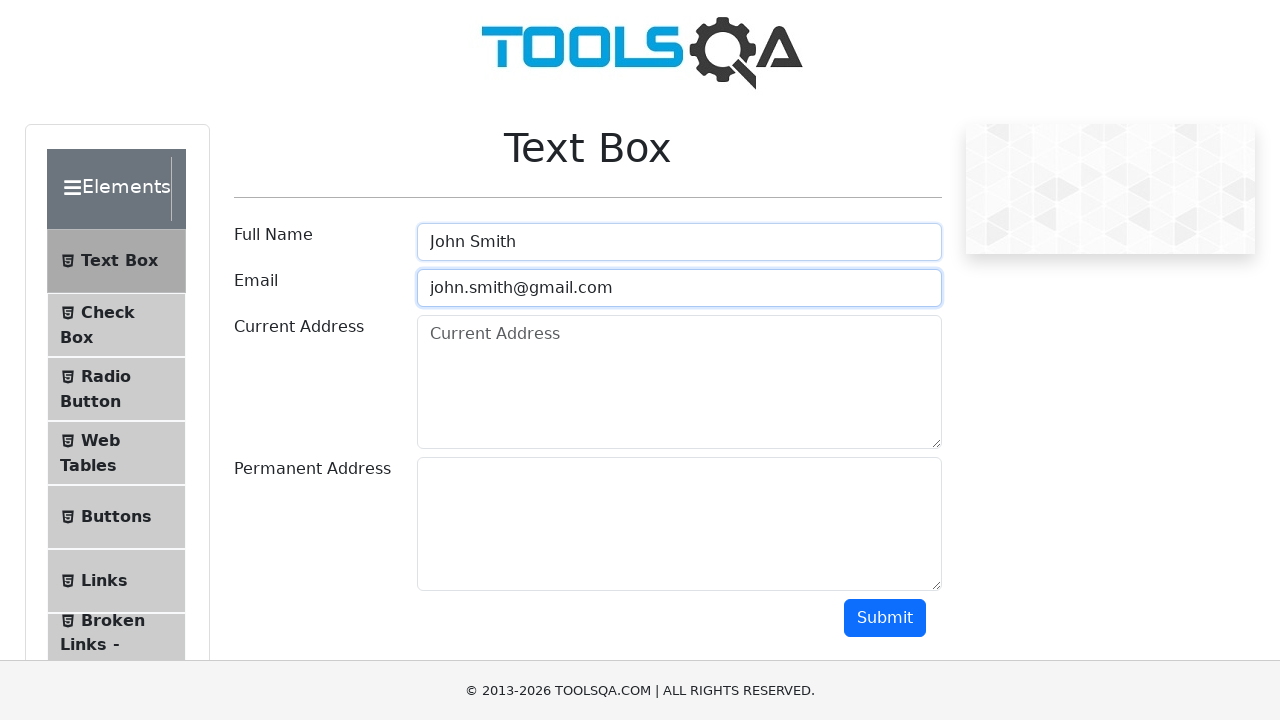

Filled Current Address field with '5th Ave, New York' on textarea#currentAddress
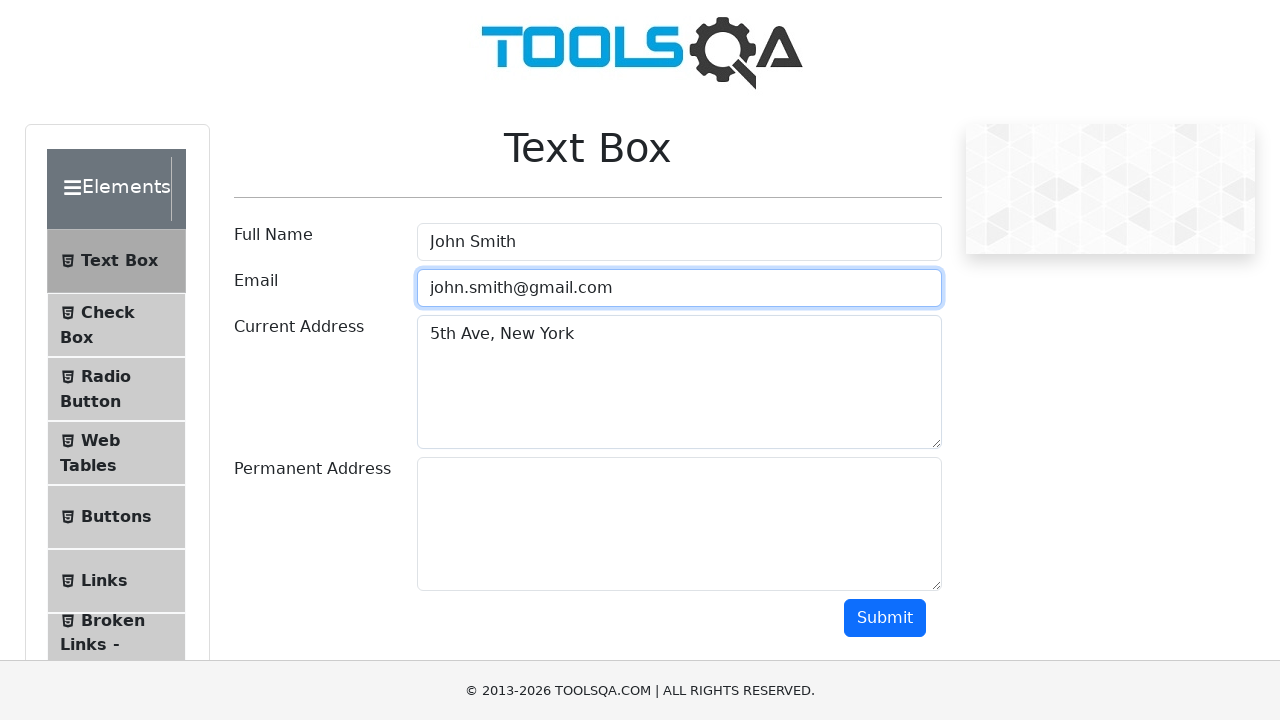

Filled Permanent Address field with '5th Ave, New York' on textarea#permanentAddress
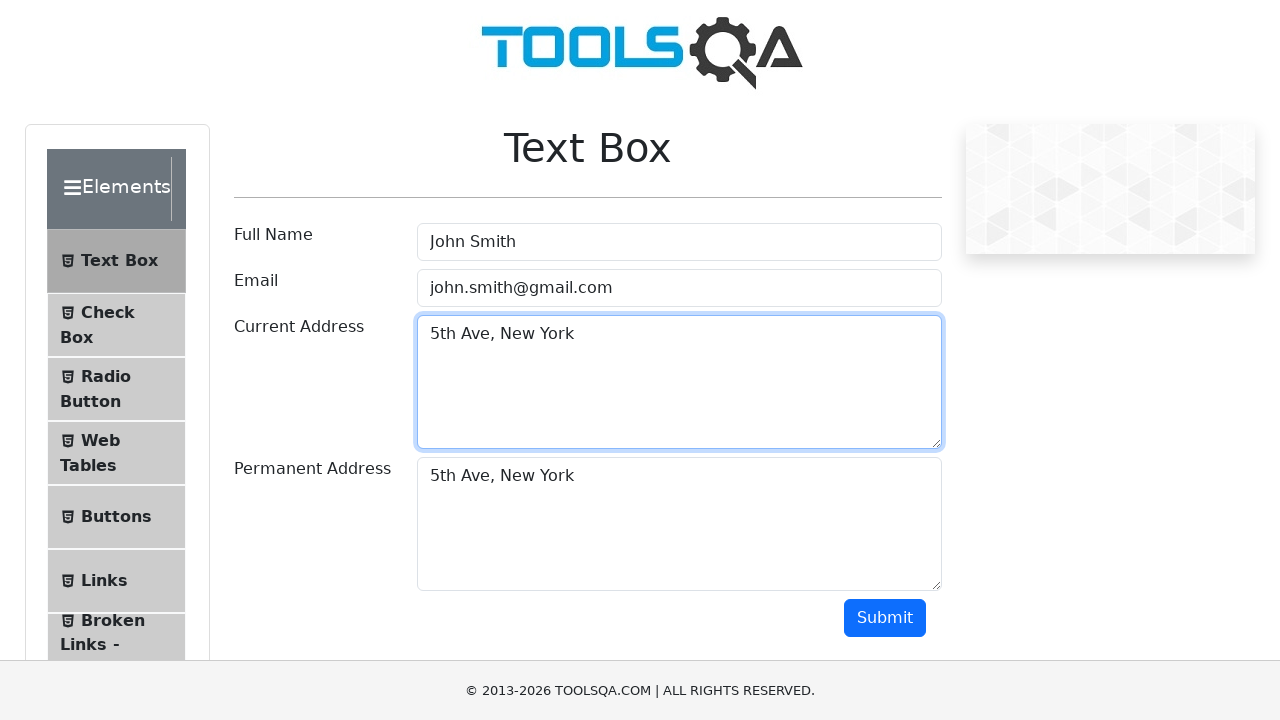

Scrolled down to make submit button visible
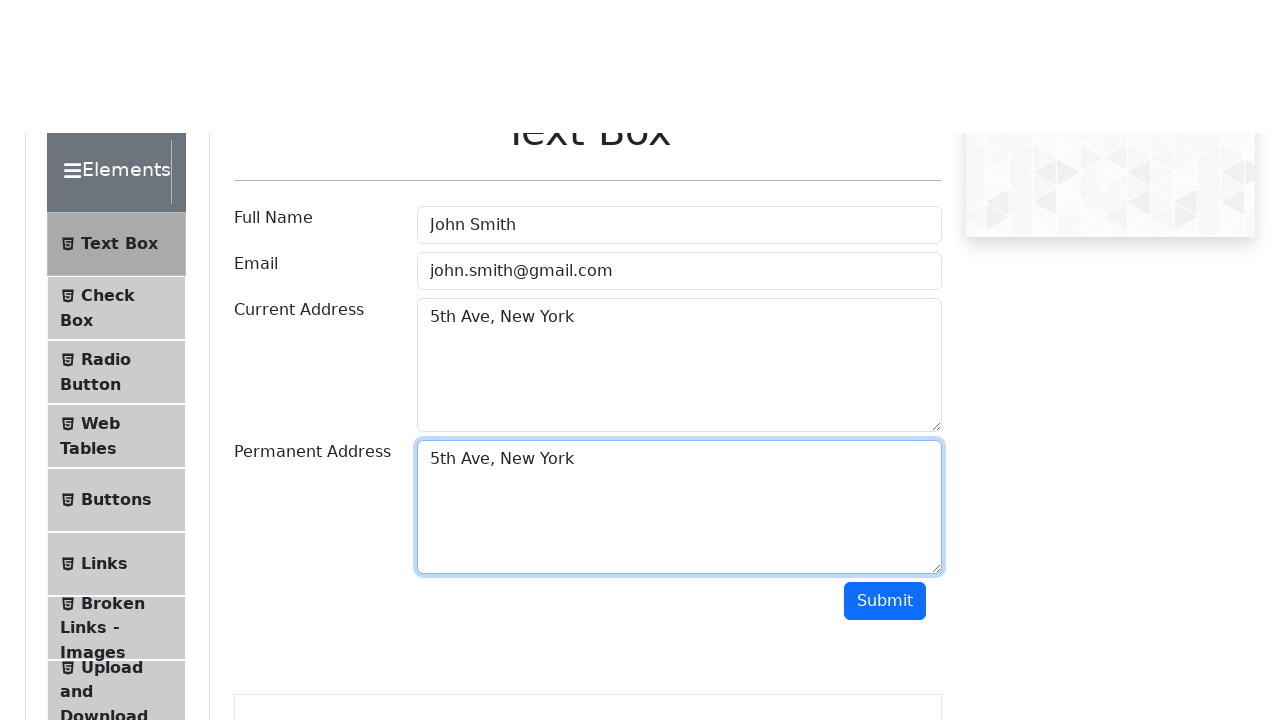

Clicked Submit button to submit the form at (885, 19) on button#submit
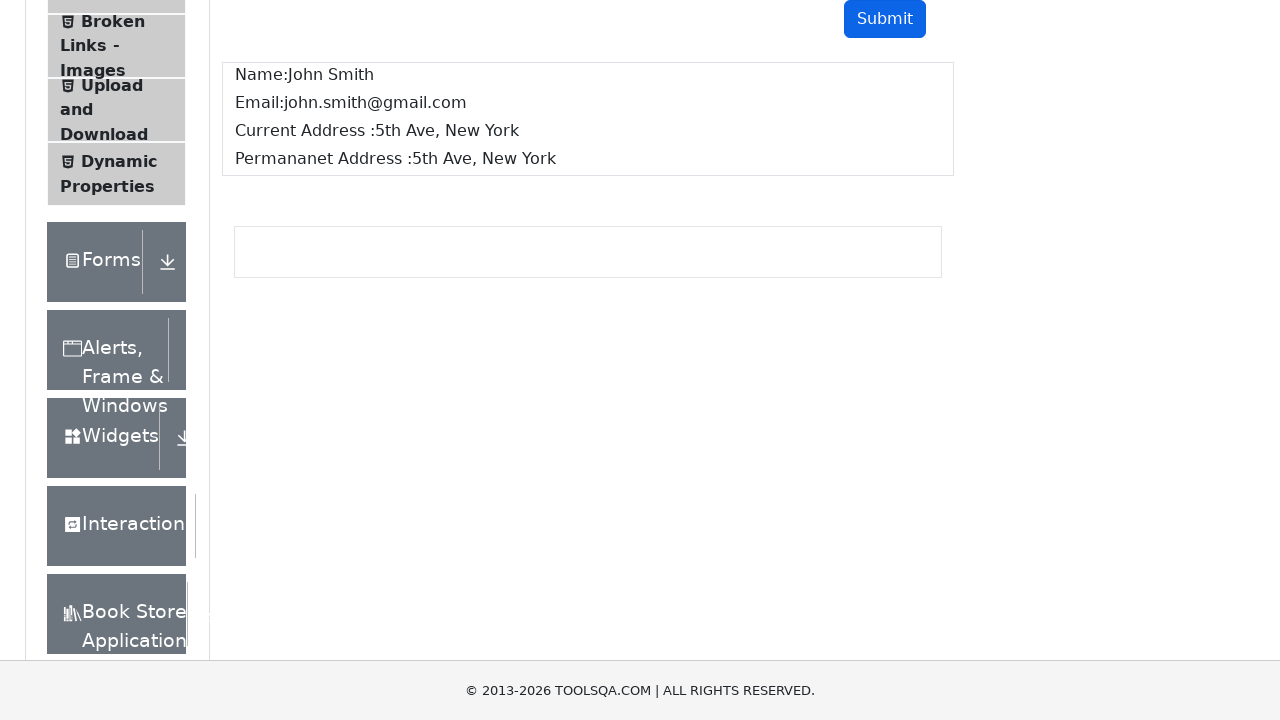

Form submission successful and output appeared
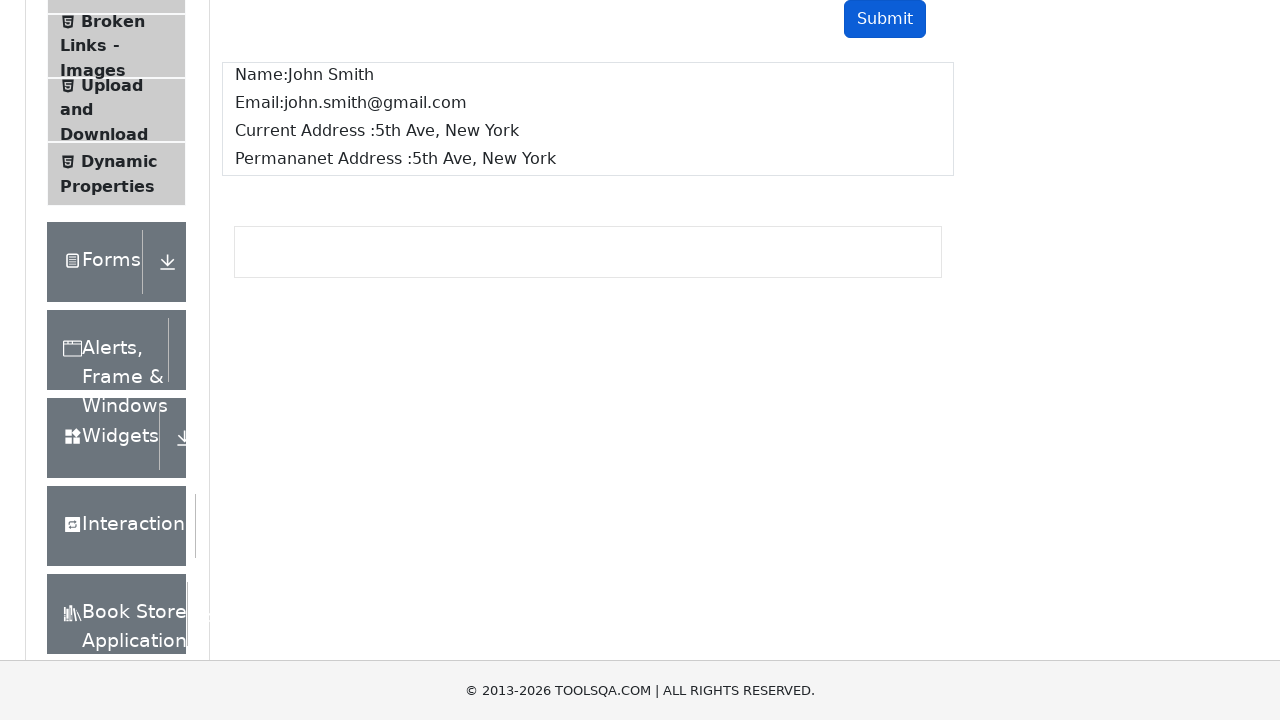

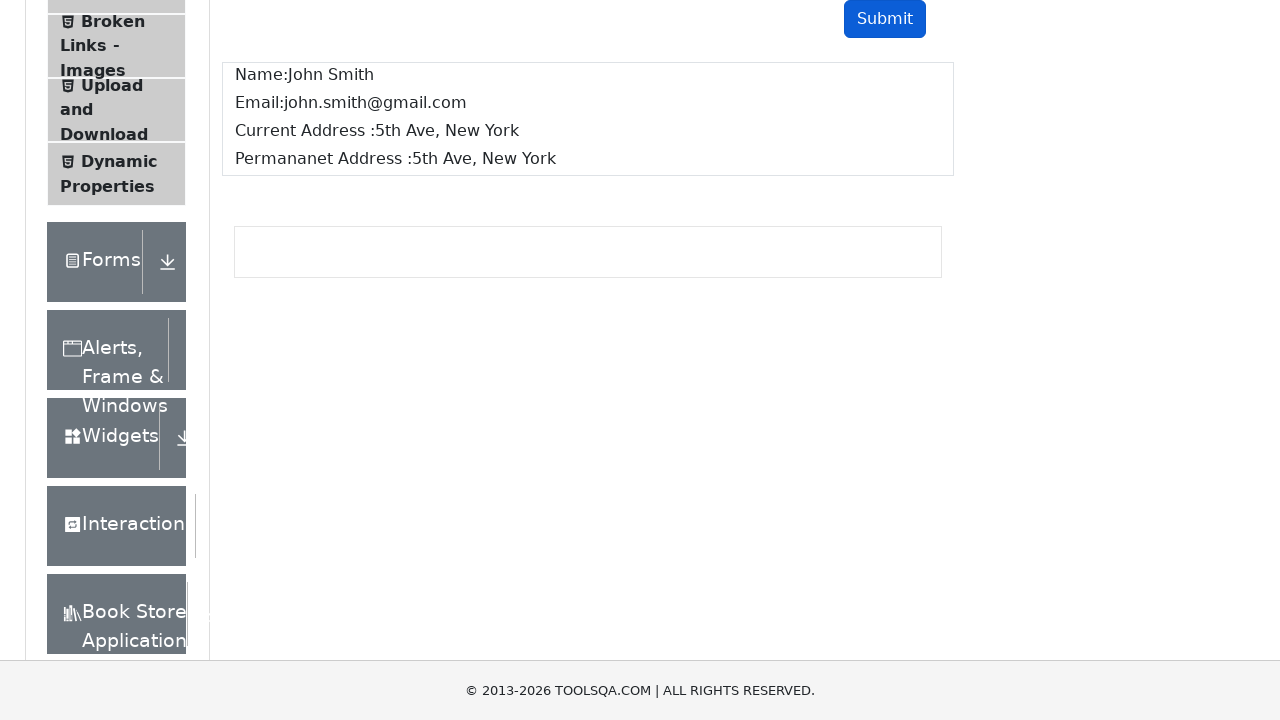